Tests that clicking Clear completed removes completed items from the list

Starting URL: https://demo.playwright.dev/todomvc

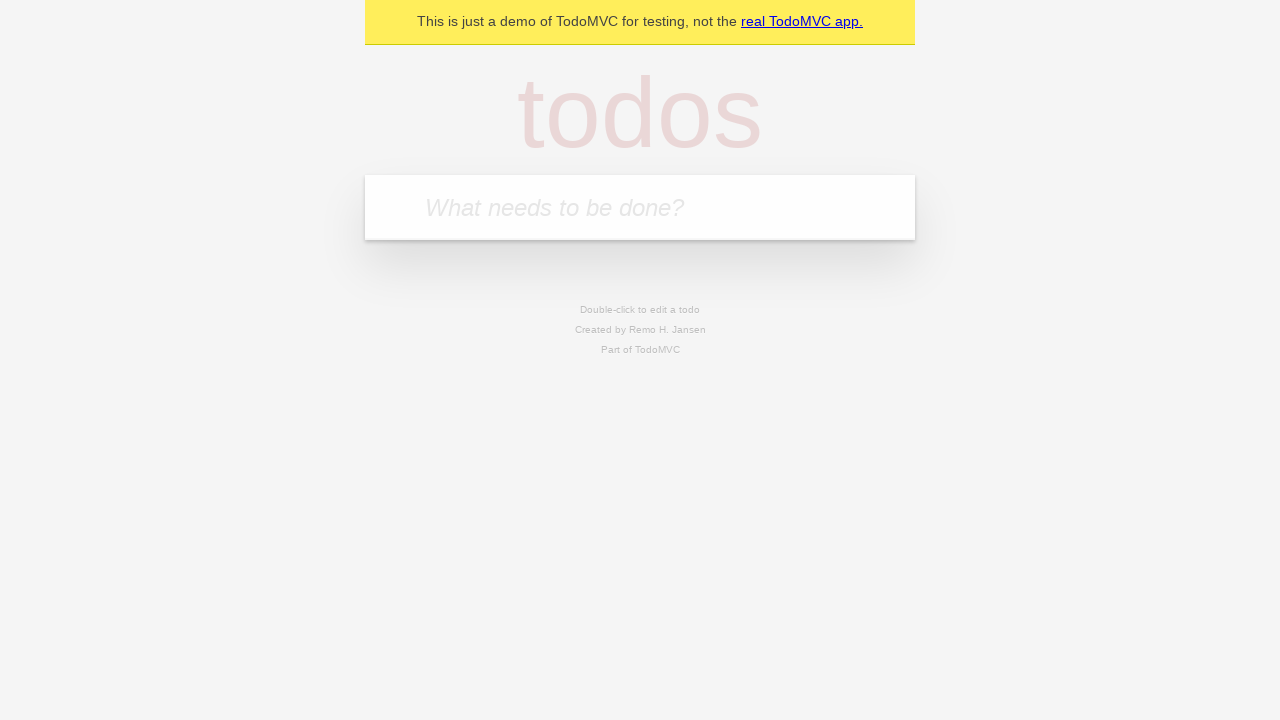

Filled todo input with 'buy some cheese' on internal:attr=[placeholder="What needs to be done?"i]
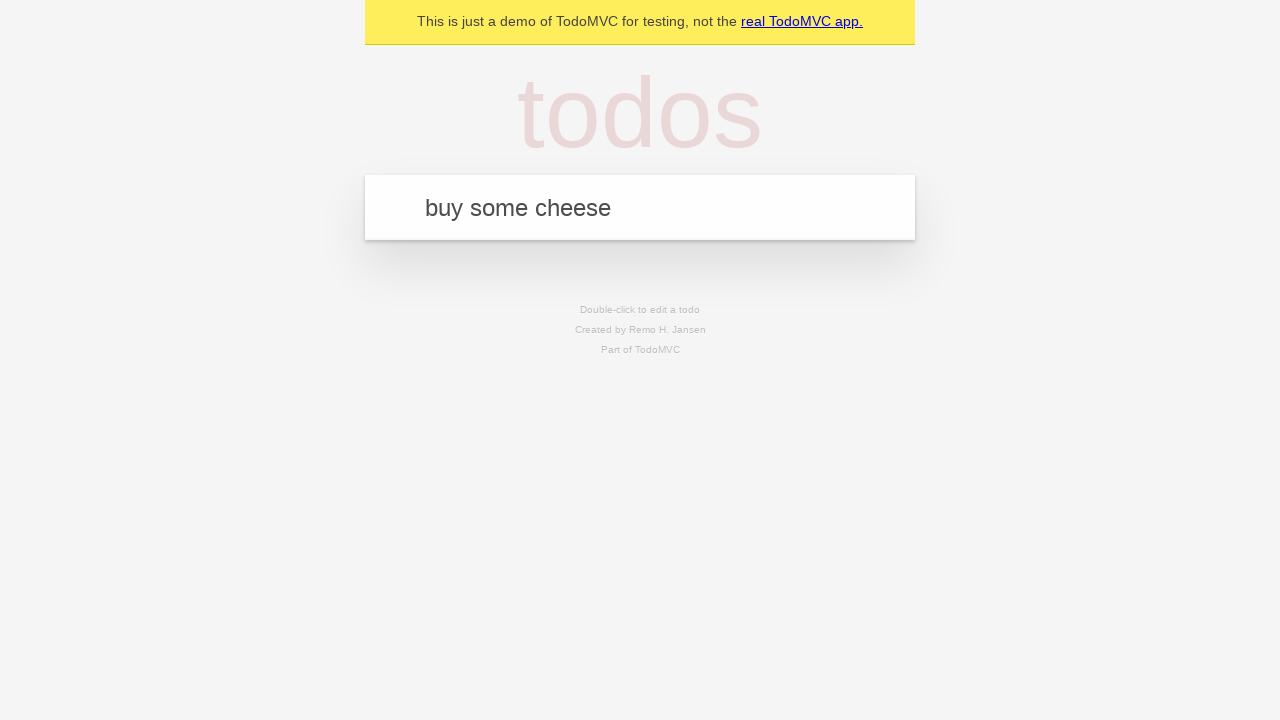

Pressed Enter to add 'buy some cheese' to the todo list on internal:attr=[placeholder="What needs to be done?"i]
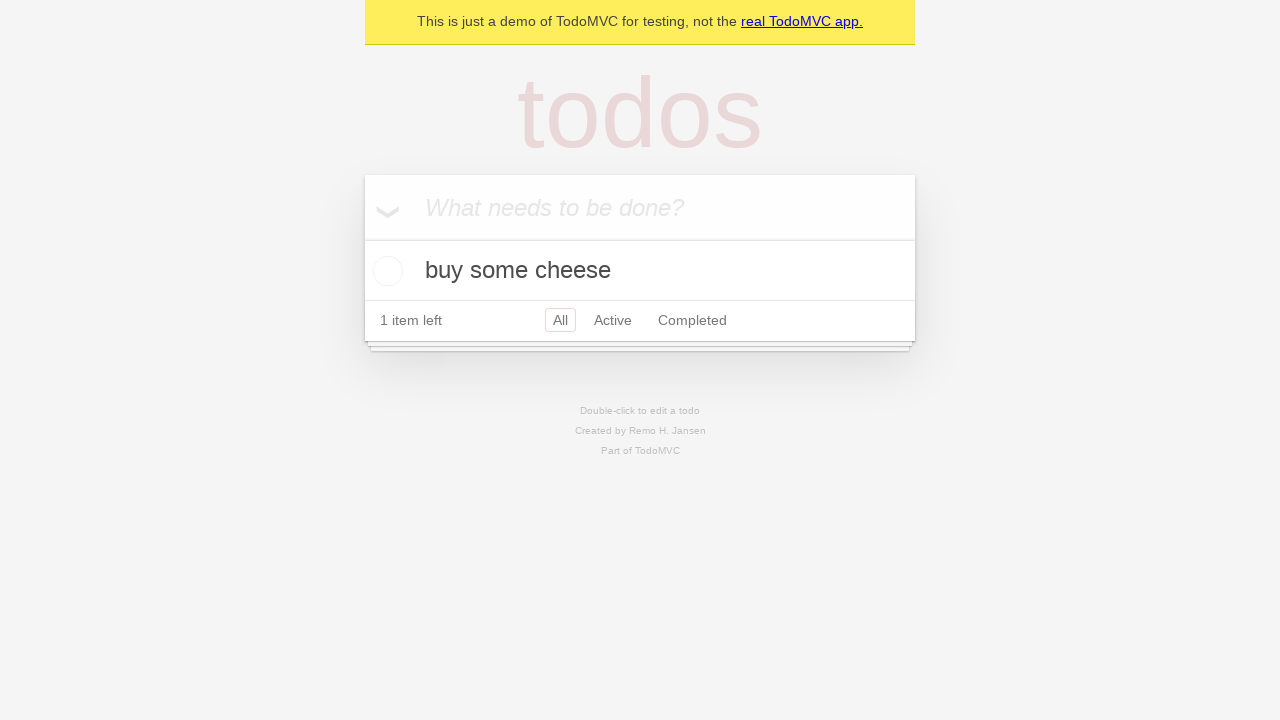

Filled todo input with 'feed the cat' on internal:attr=[placeholder="What needs to be done?"i]
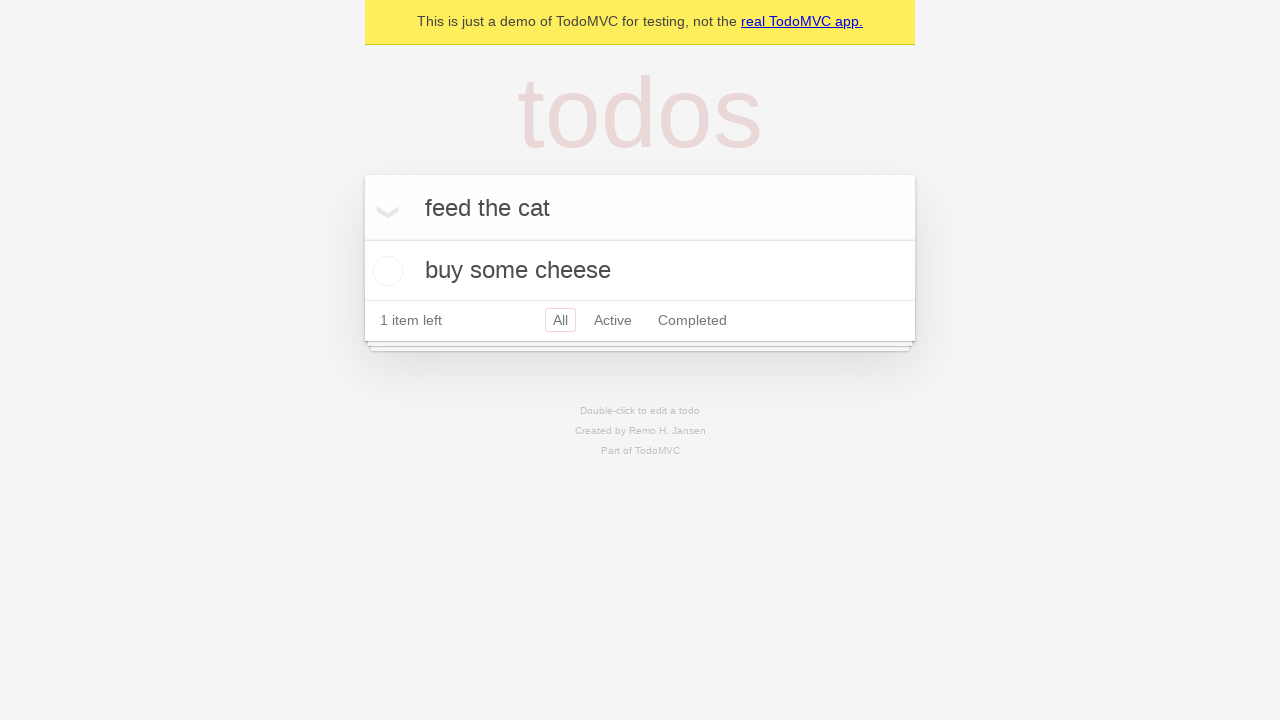

Pressed Enter to add 'feed the cat' to the todo list on internal:attr=[placeholder="What needs to be done?"i]
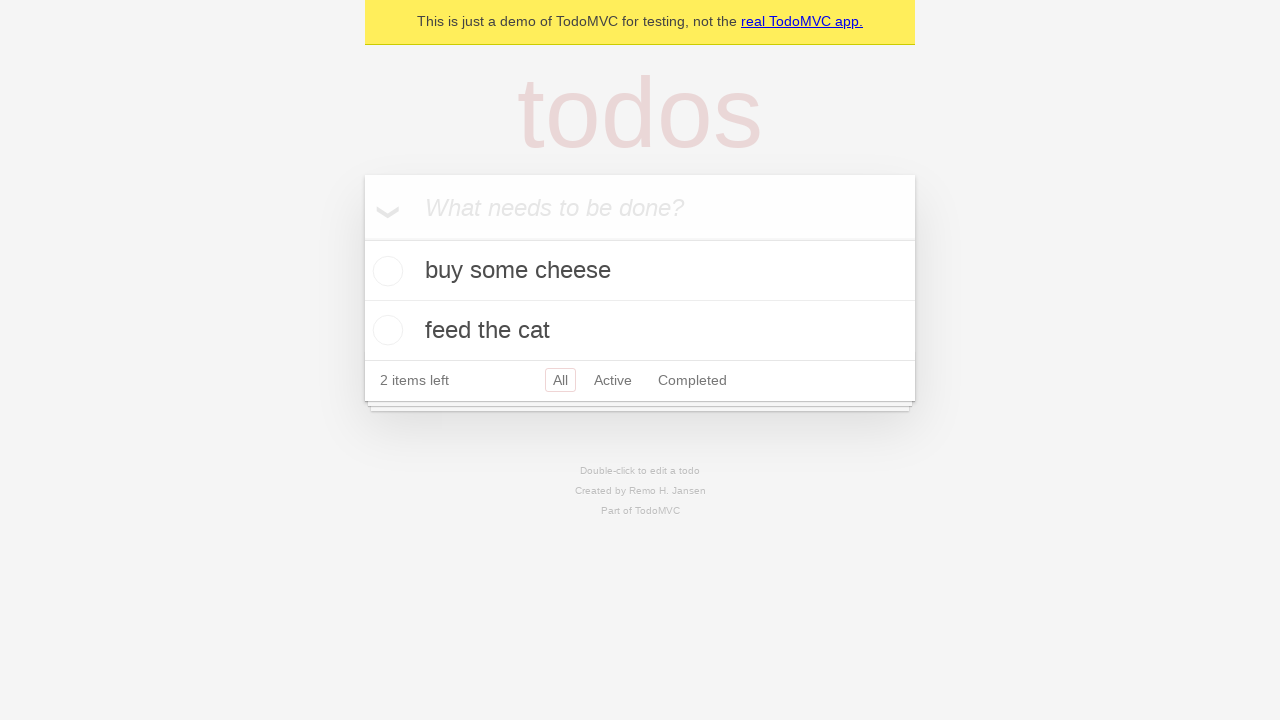

Filled todo input with 'book a doctors appointment' on internal:attr=[placeholder="What needs to be done?"i]
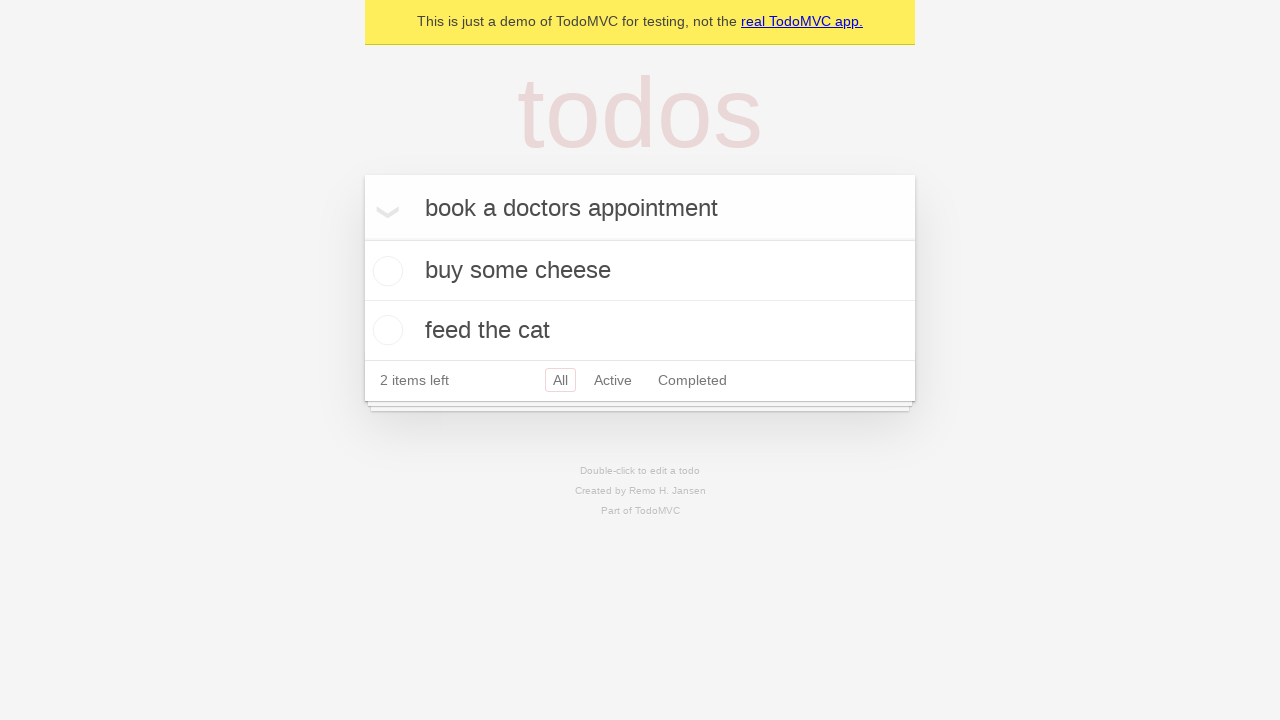

Pressed Enter to add 'book a doctors appointment' to the todo list on internal:attr=[placeholder="What needs to be done?"i]
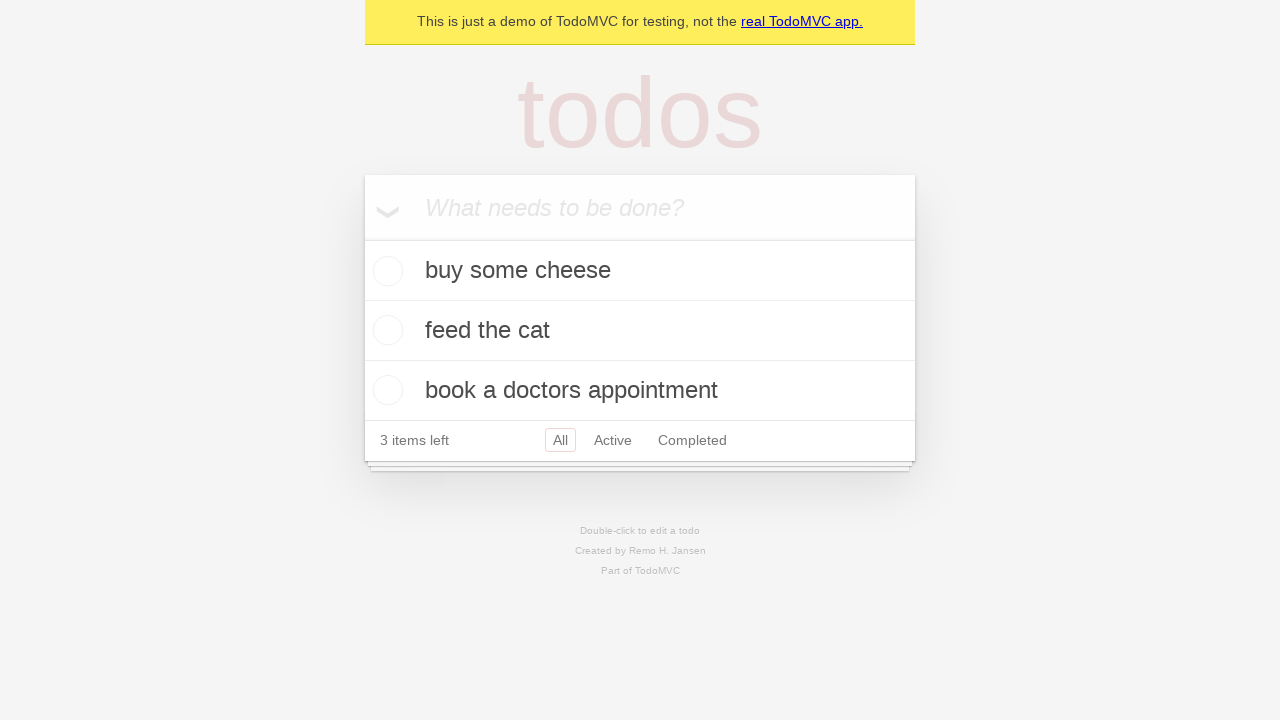

Checked the second todo item checkbox at (385, 330) on internal:testid=[data-testid="todo-item"s] >> nth=1 >> internal:role=checkbox
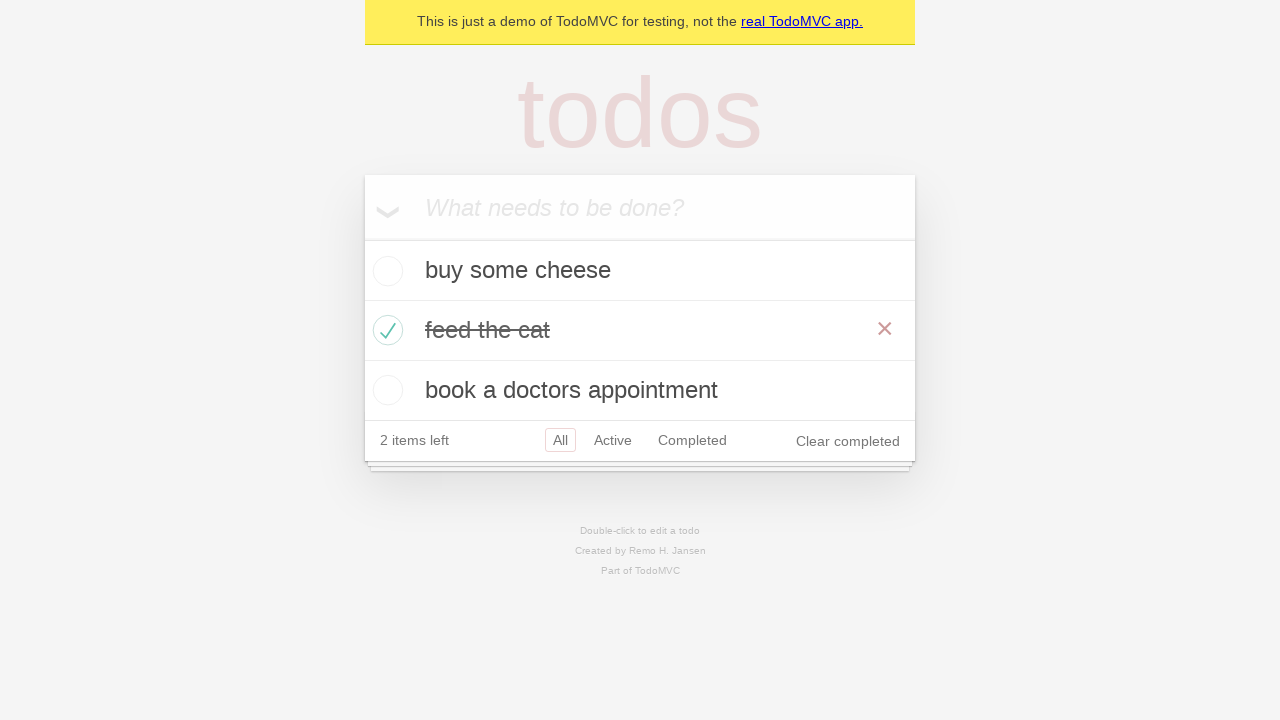

Clicked 'Clear completed' button to remove completed items at (848, 441) on internal:role=button[name="Clear completed"i]
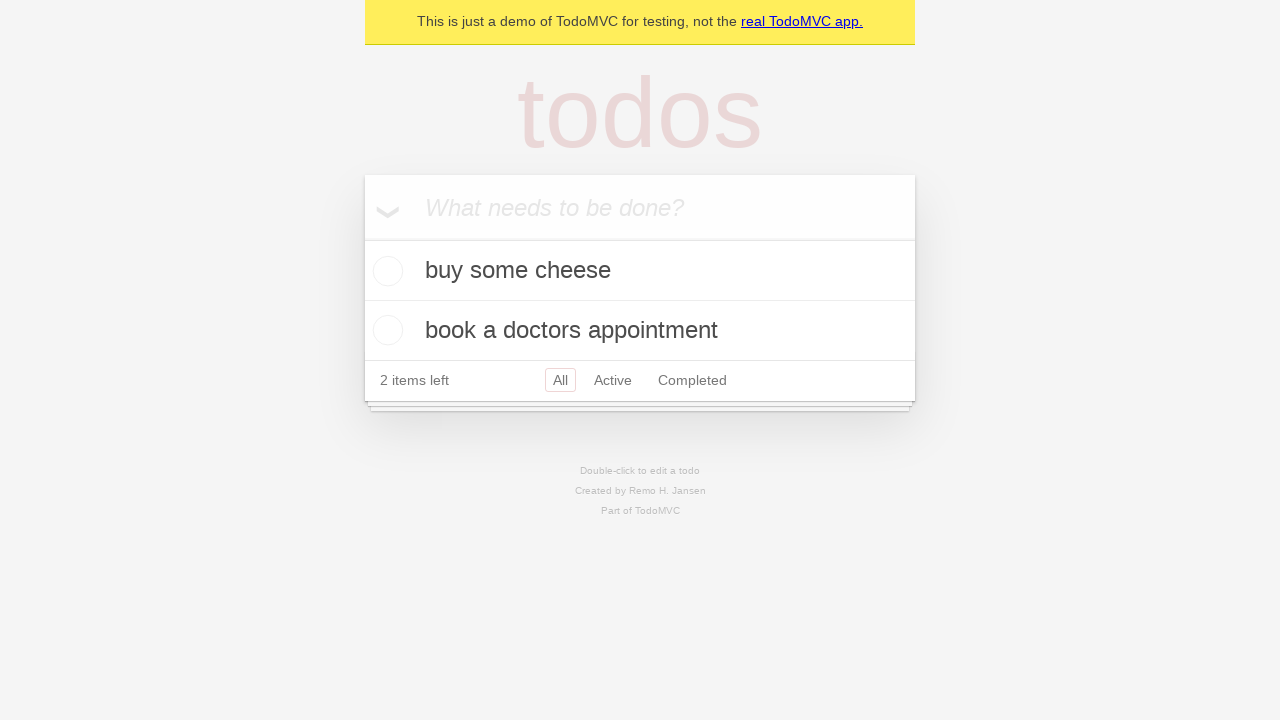

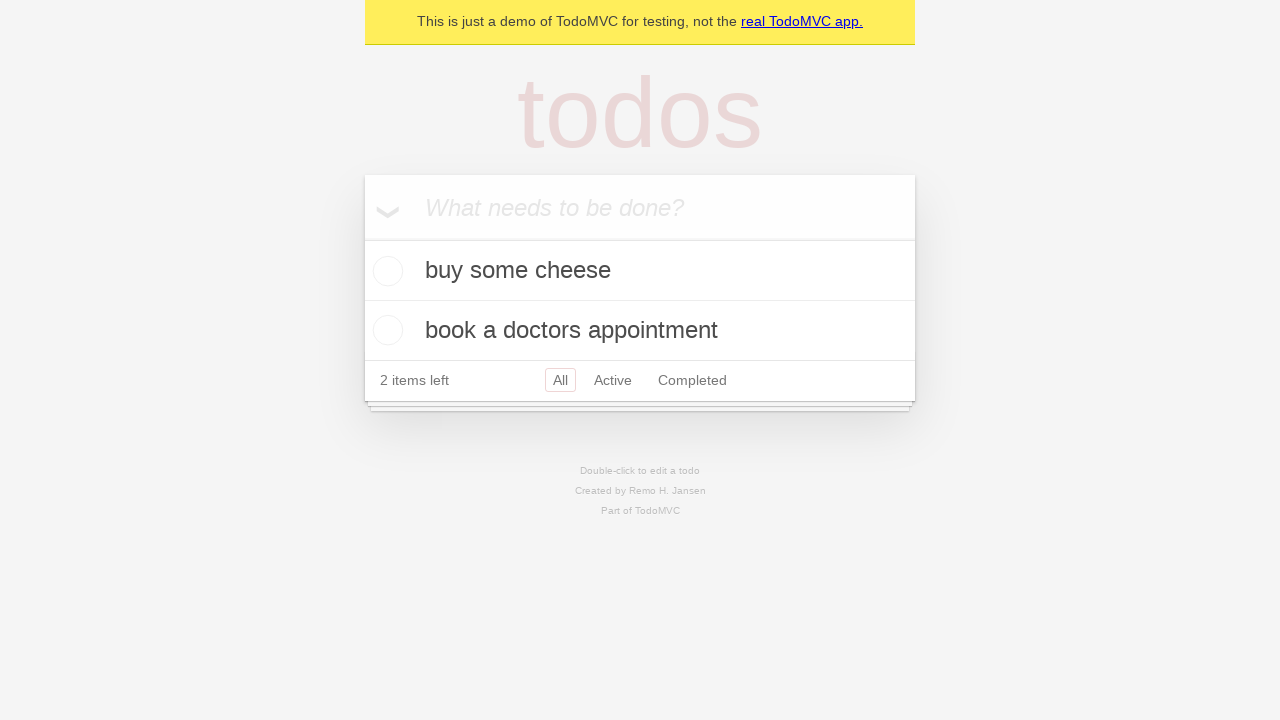